Tests user registration form by navigating to the register page, filling out all form fields including name, address, email, phone, gender, hobbies, language, skills, and password fields.

Starting URL: http://demo.automationtesting.in/Windows.html

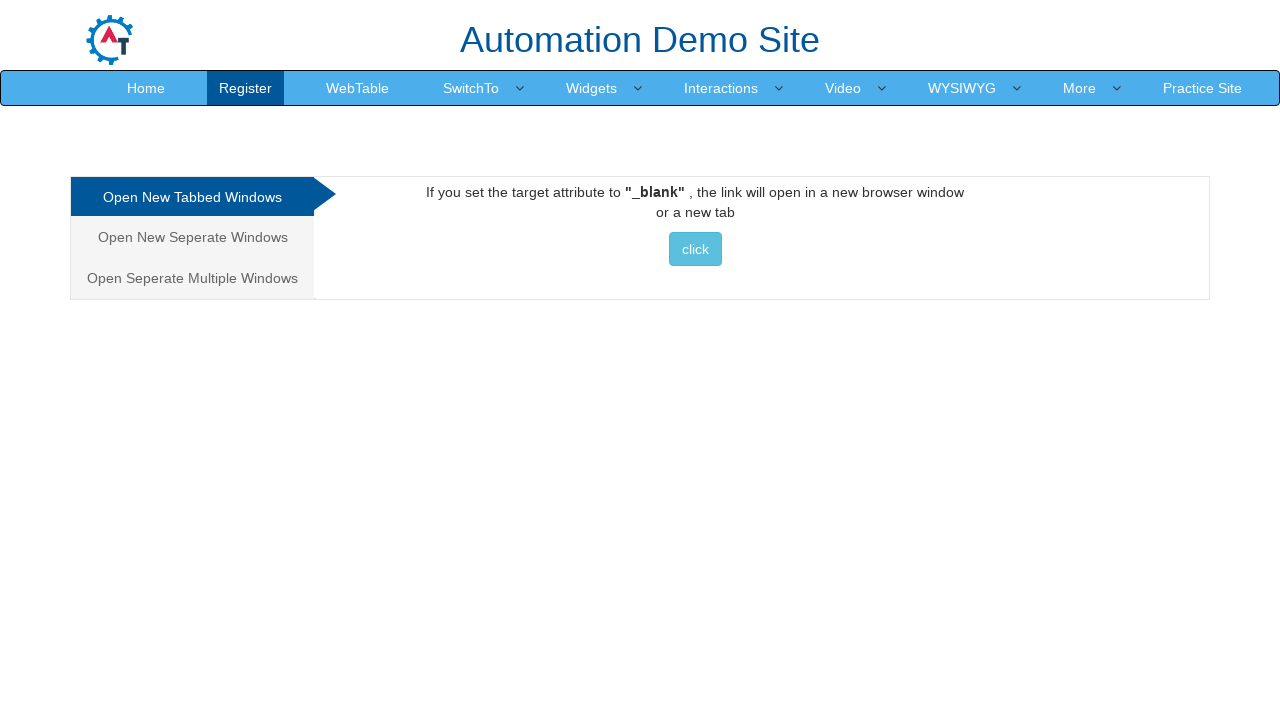

Clicked Register link to navigate to registration page at (246, 88) on xpath=//a[contains(text(),'Register')]
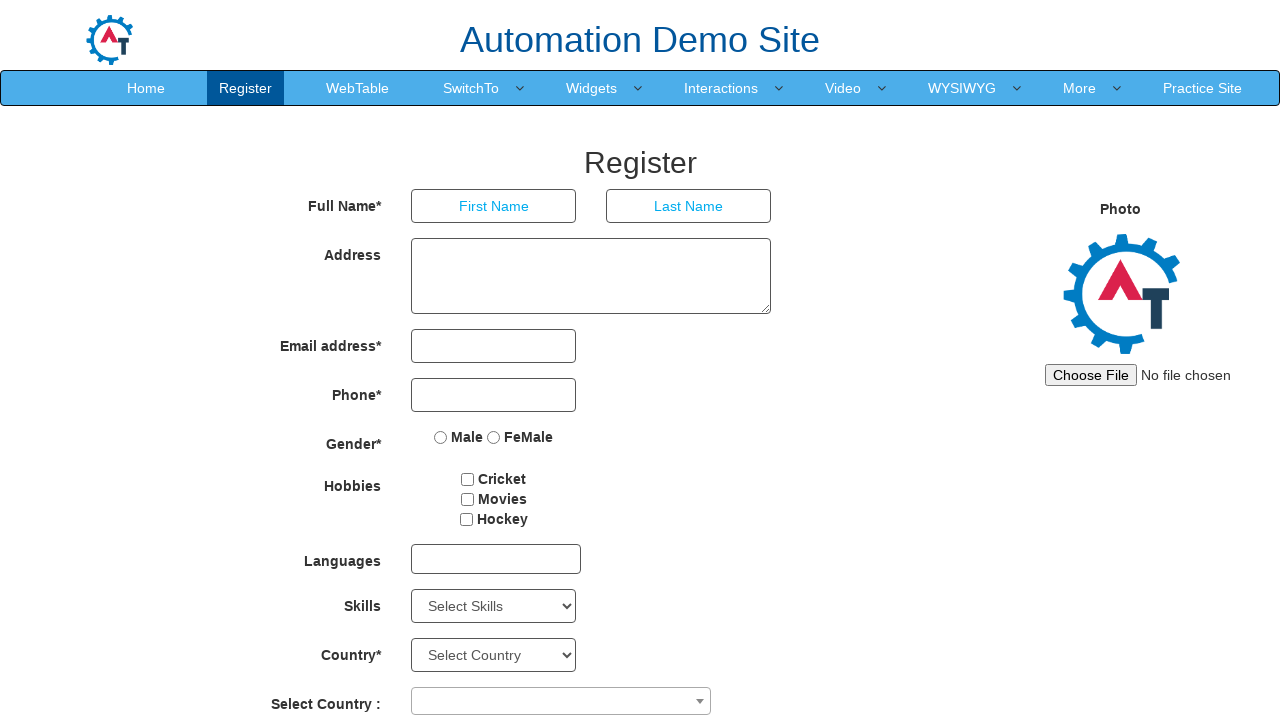

Filled first name field with 'Sanjeet' on //input[@placeholder='First Name']
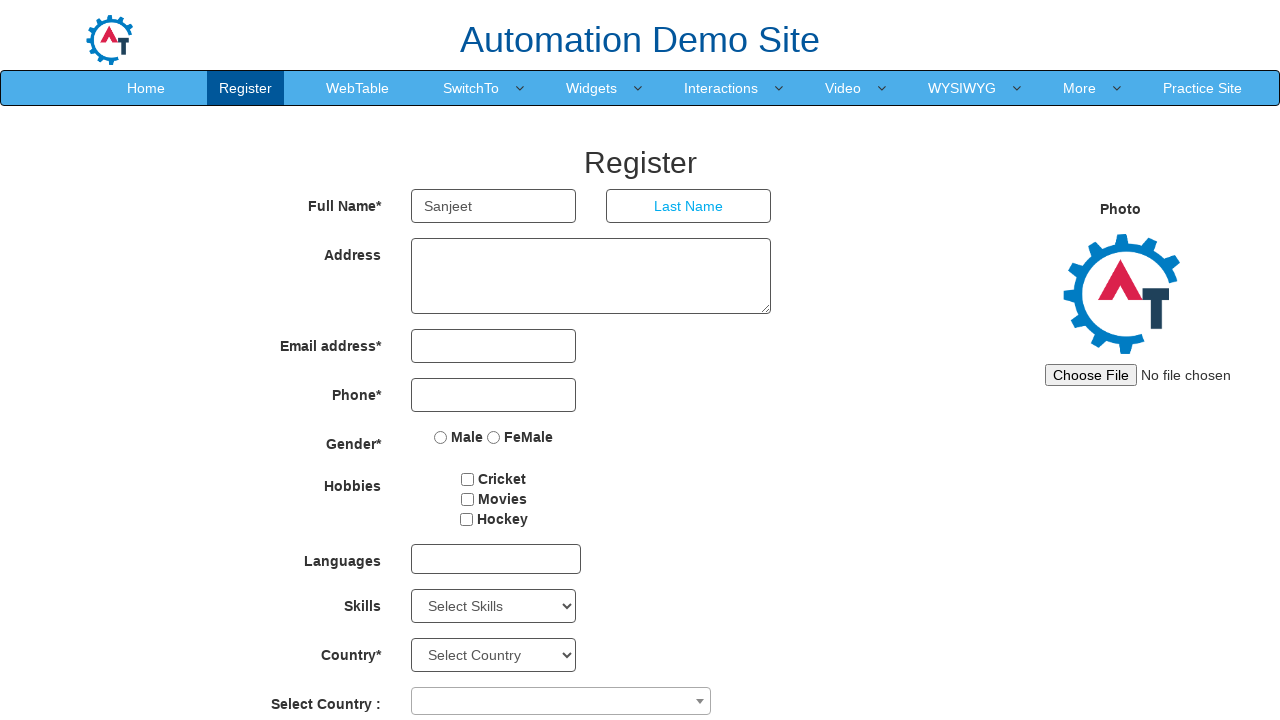

Filled last name field with 'Panda' on //input[@placeholder='Last Name']
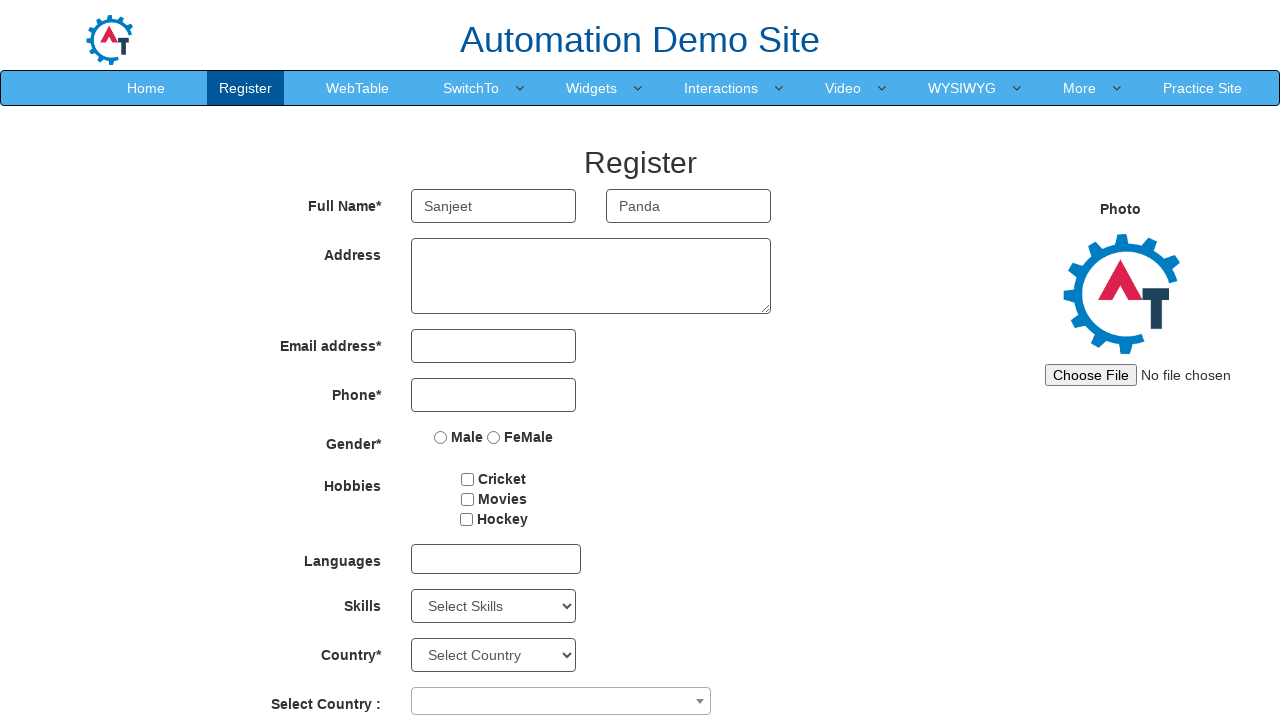

Filled address field with complete address on //textarea[@class='form-control ng-pristine ng-untouched ng-valid']
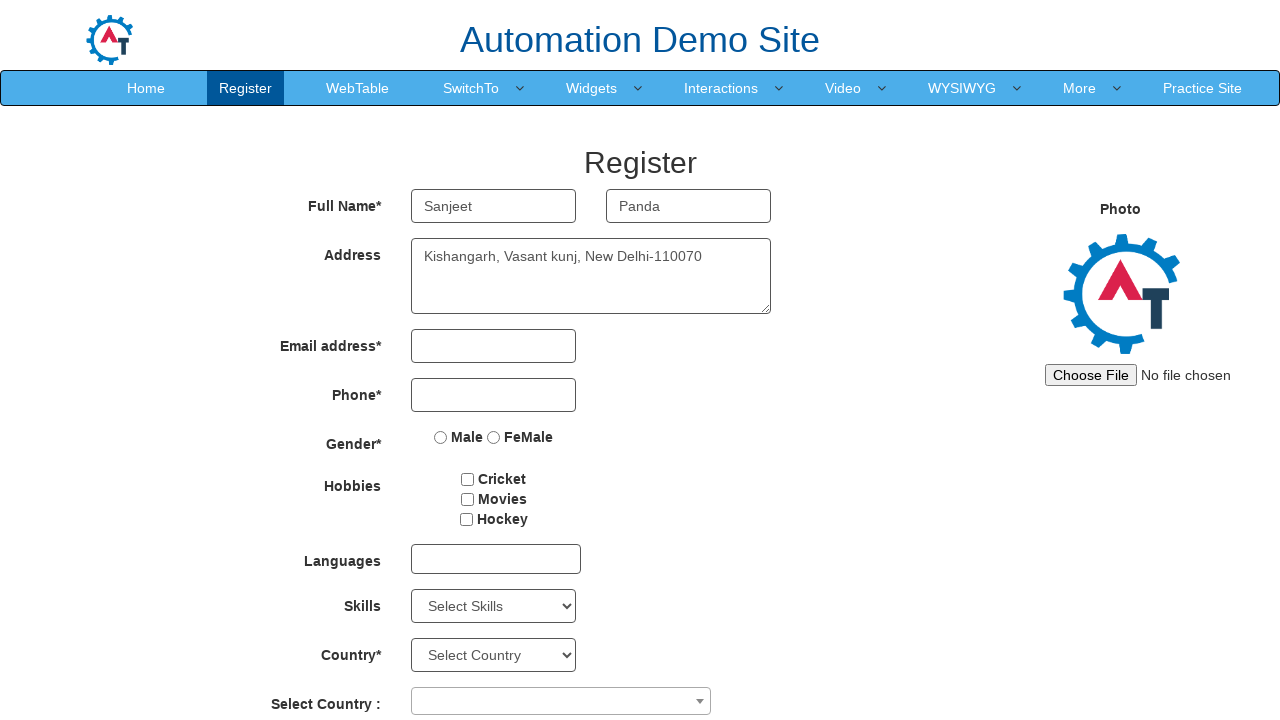

Filled email field with 'testuser@example.com' on //input[@type='email']
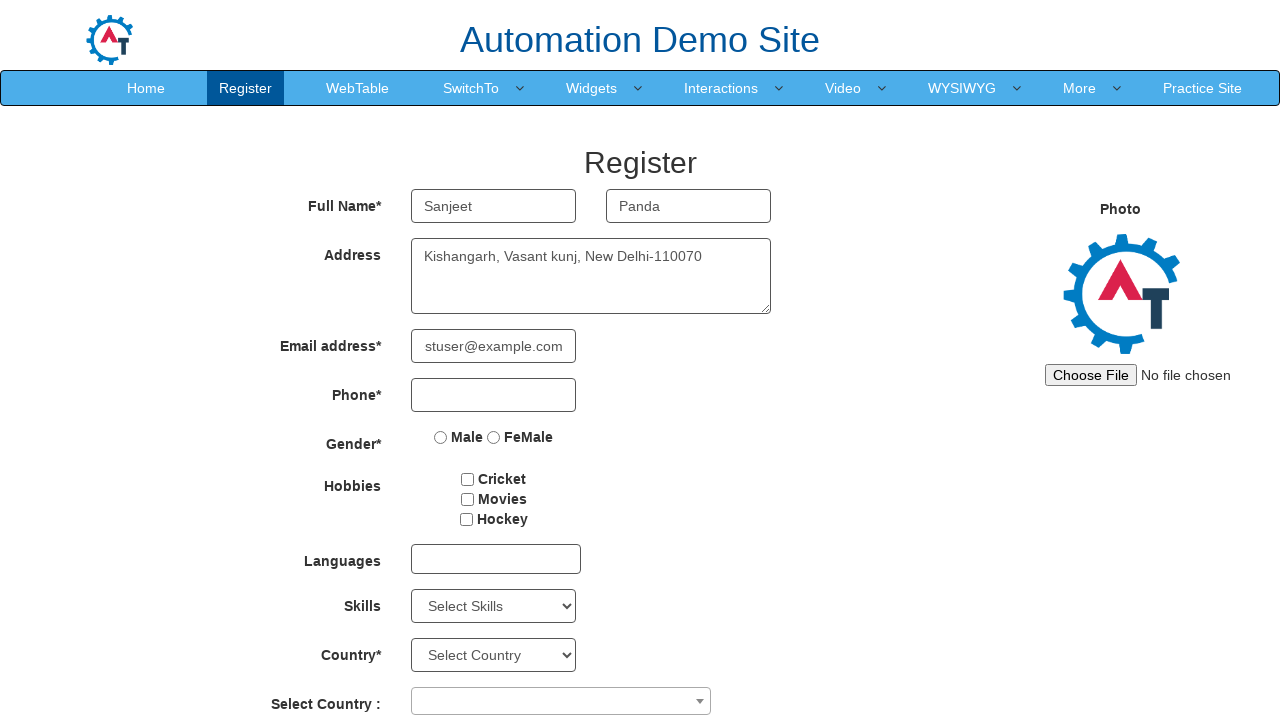

Filled phone number field with '+91-9876543210' on //input[@type='tel']
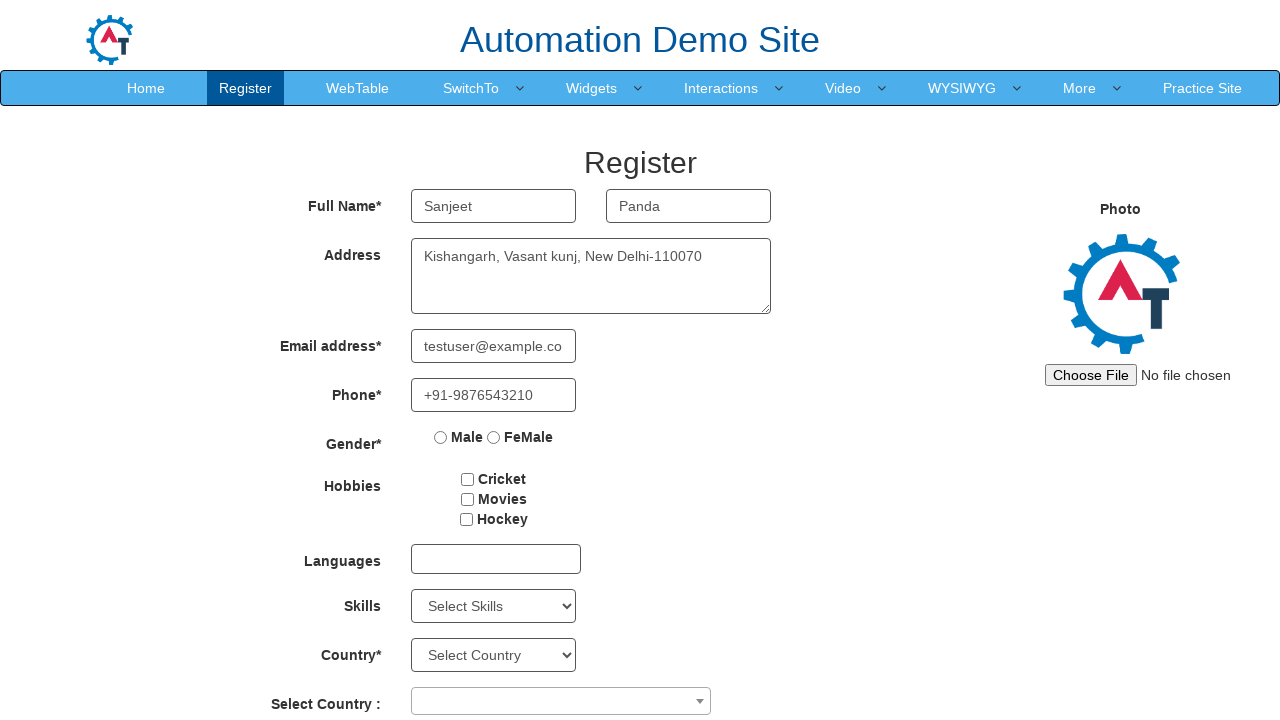

Selected Male gender option at (441, 437) on xpath=//input[@value='Male']
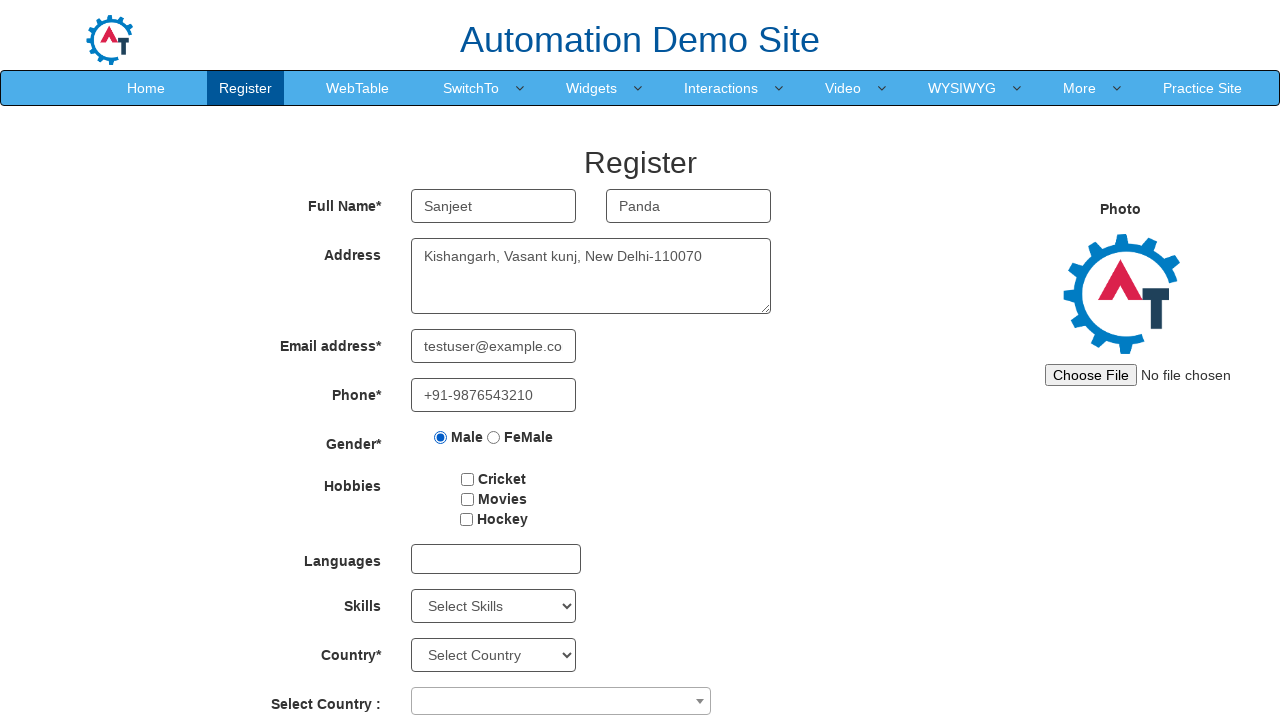

Selected Cricket hobby checkbox at (468, 479) on xpath=//input[@value='Cricket']
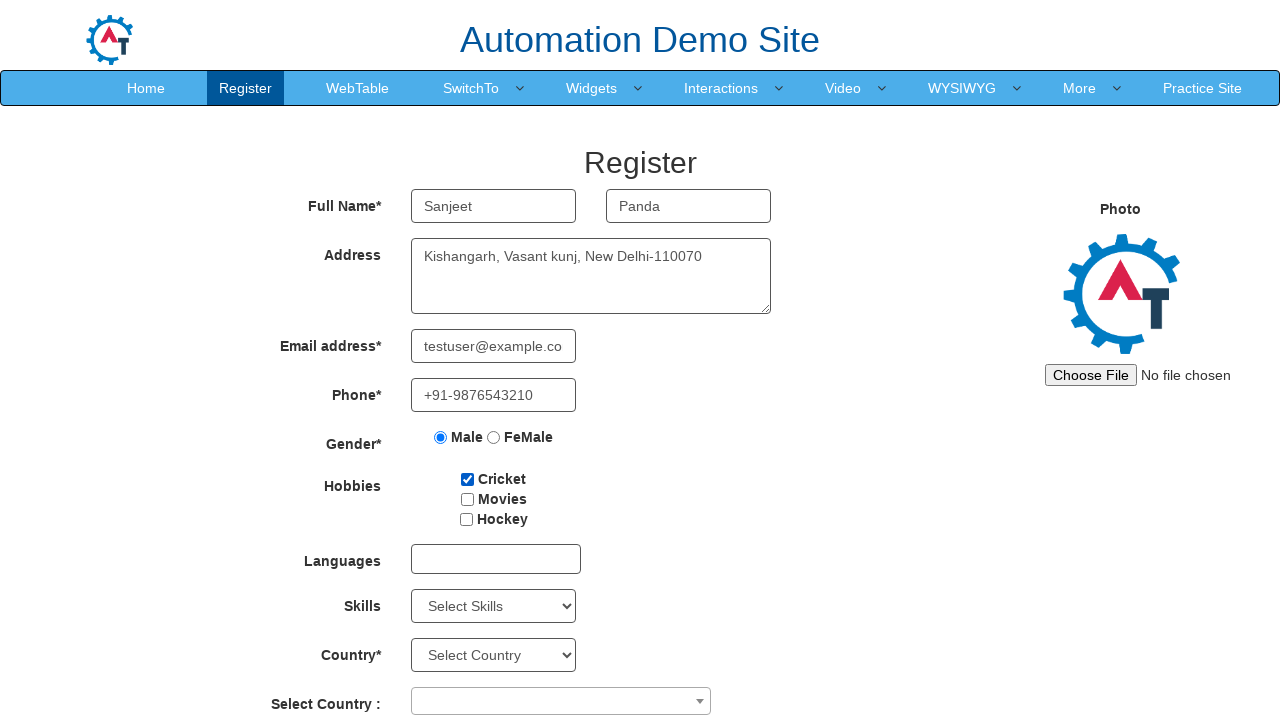

Opened language selection dropdown at (496, 559) on xpath=//div[@class='ui-autocomplete-multiselect ui-state-default ui-widget']
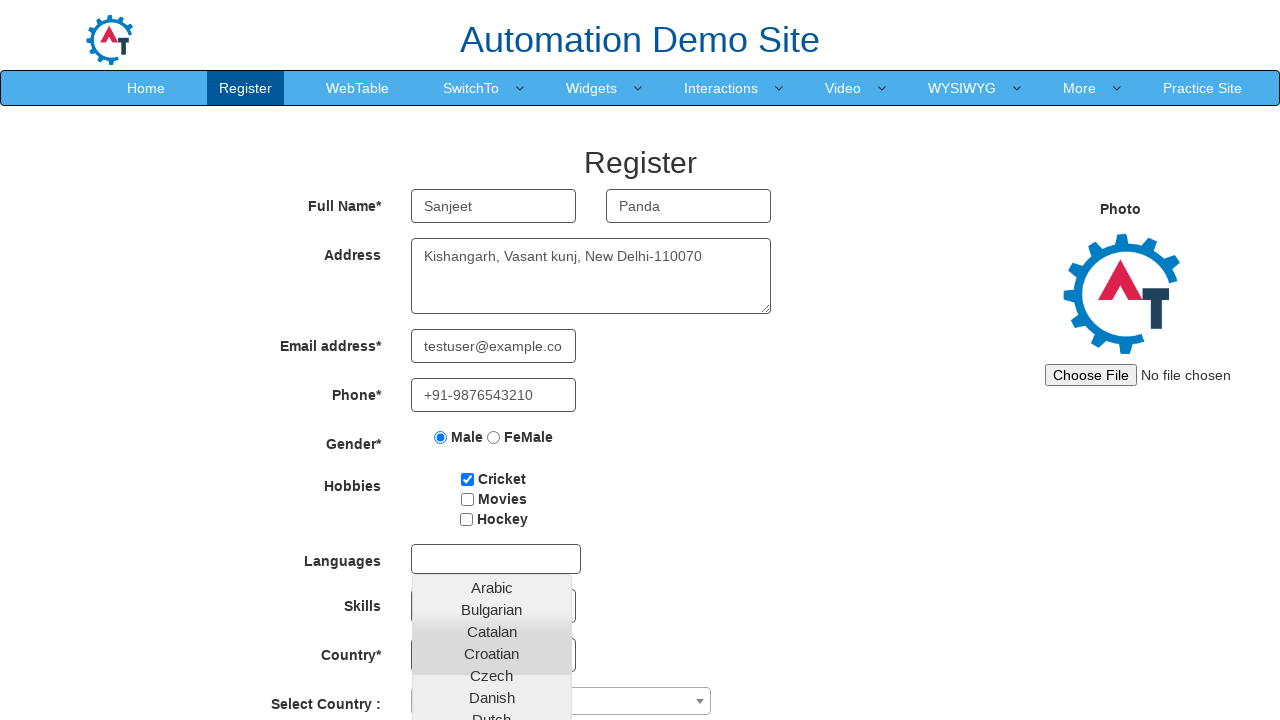

Selected English language at (492, 457) on xpath=//a[contains(text(),'English')]
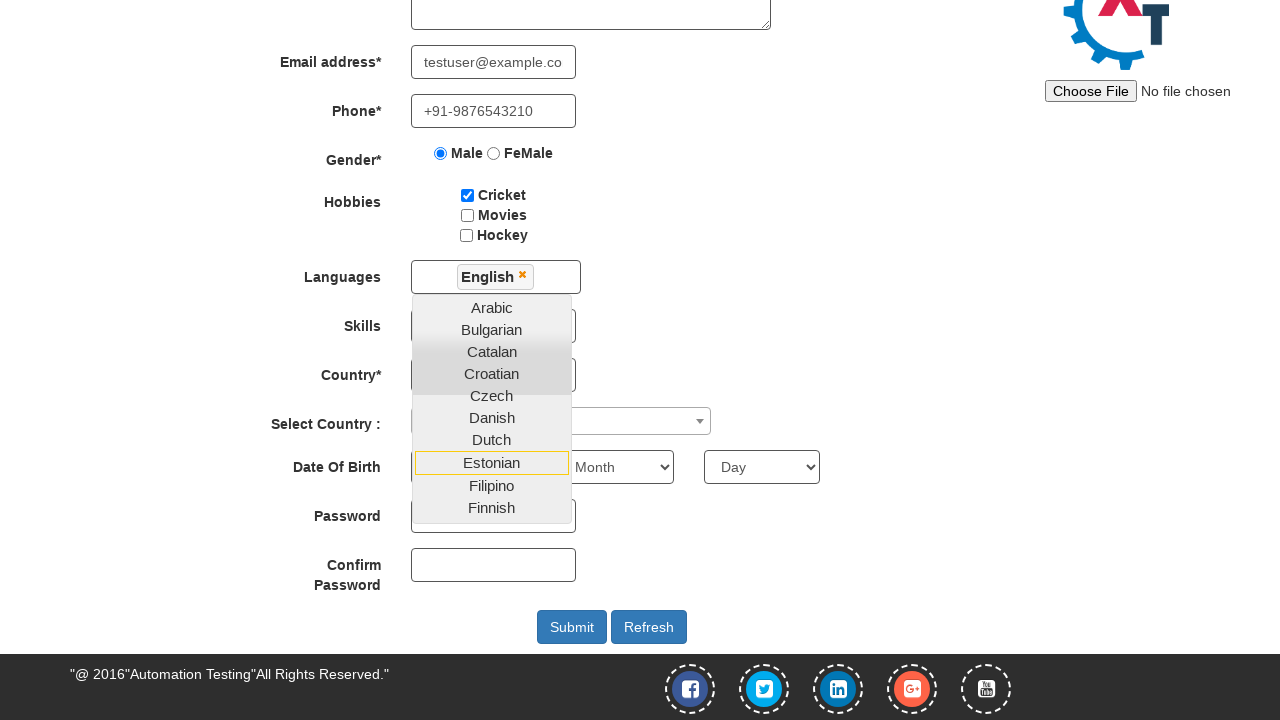

Closed language dropdown by clicking on password field at (494, 565) on #secondpassword
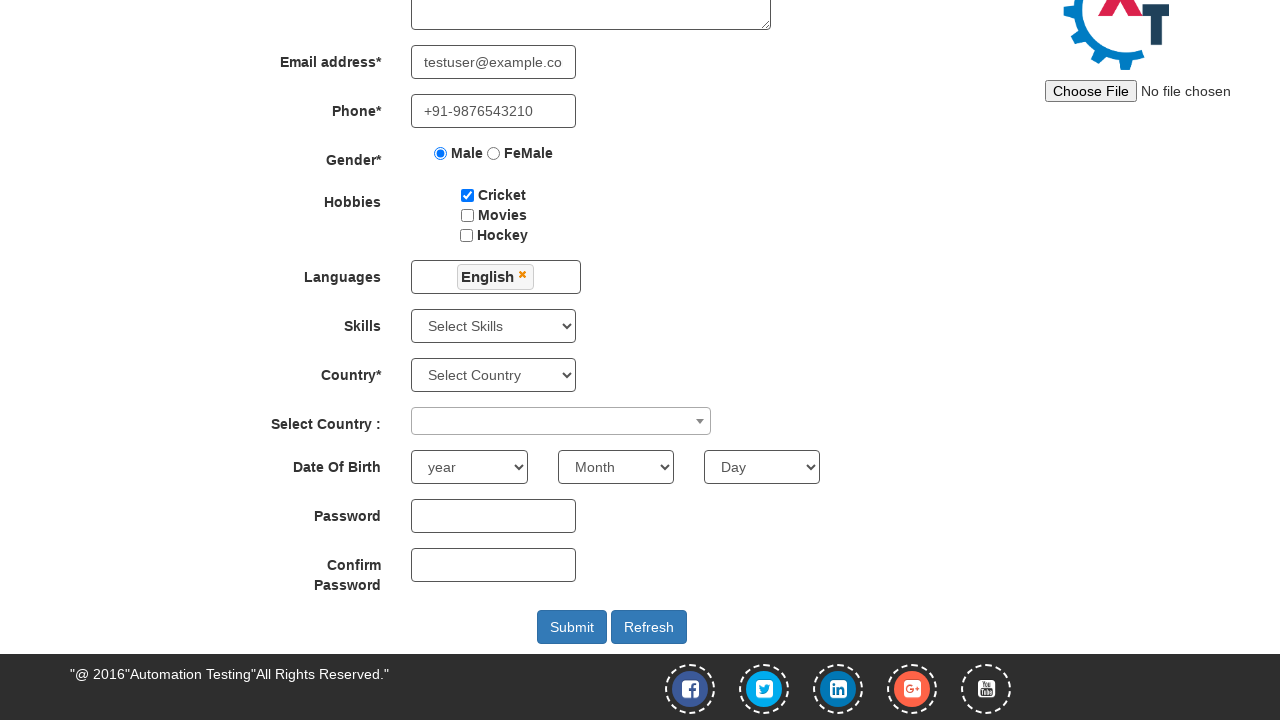

Selected SQL from skills dropdown on #Skills
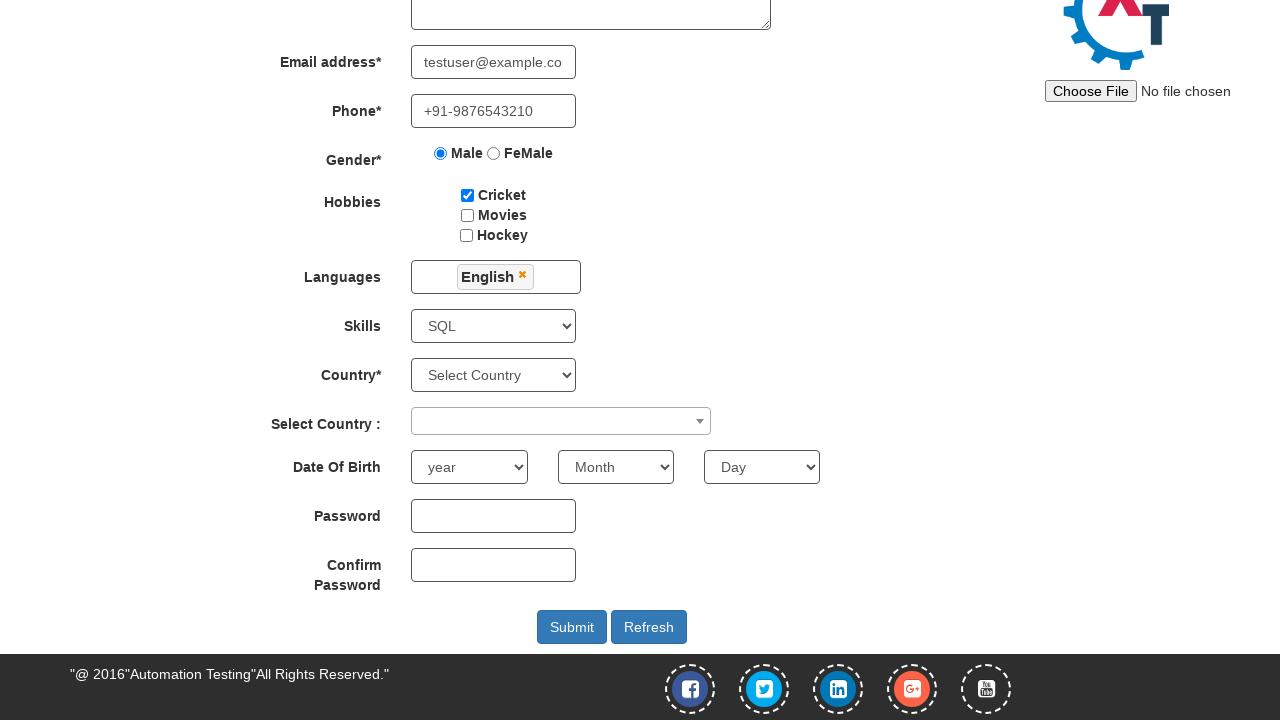

Filled first password field with 'TestPass123' on //input[@id='firstpassword']
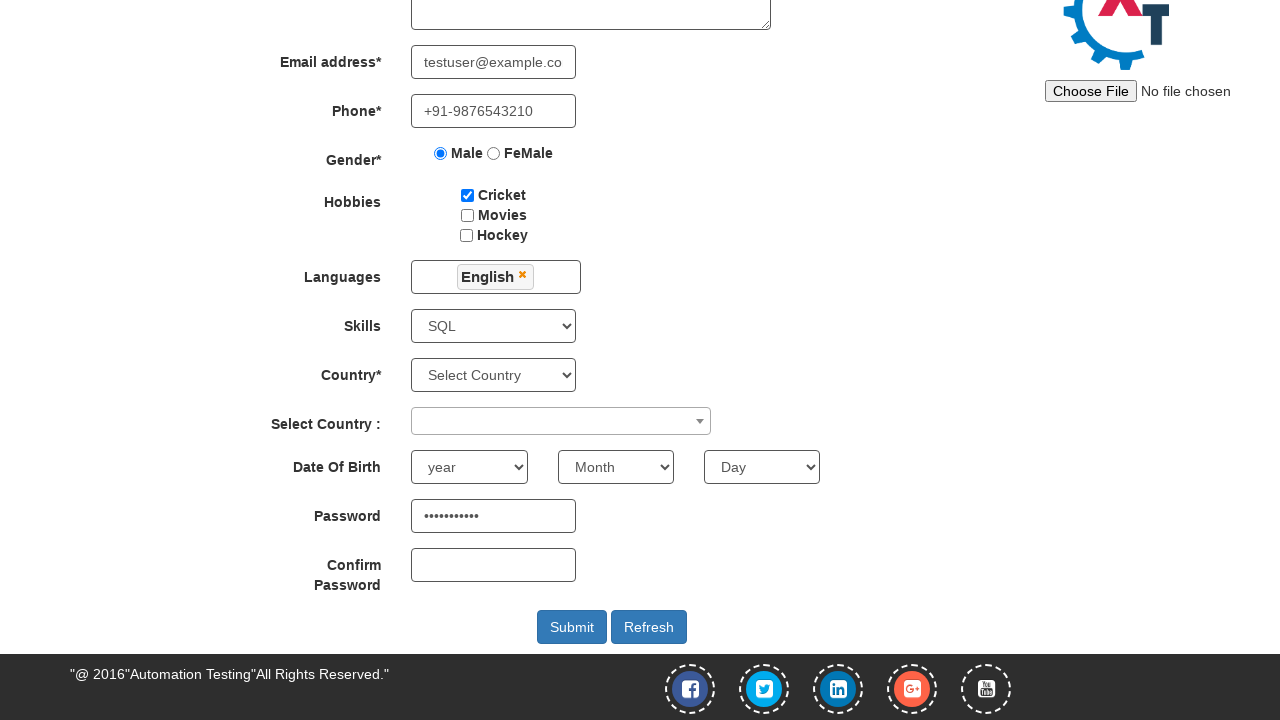

Filled second password field with 'TestPass123' to confirm on #secondpassword
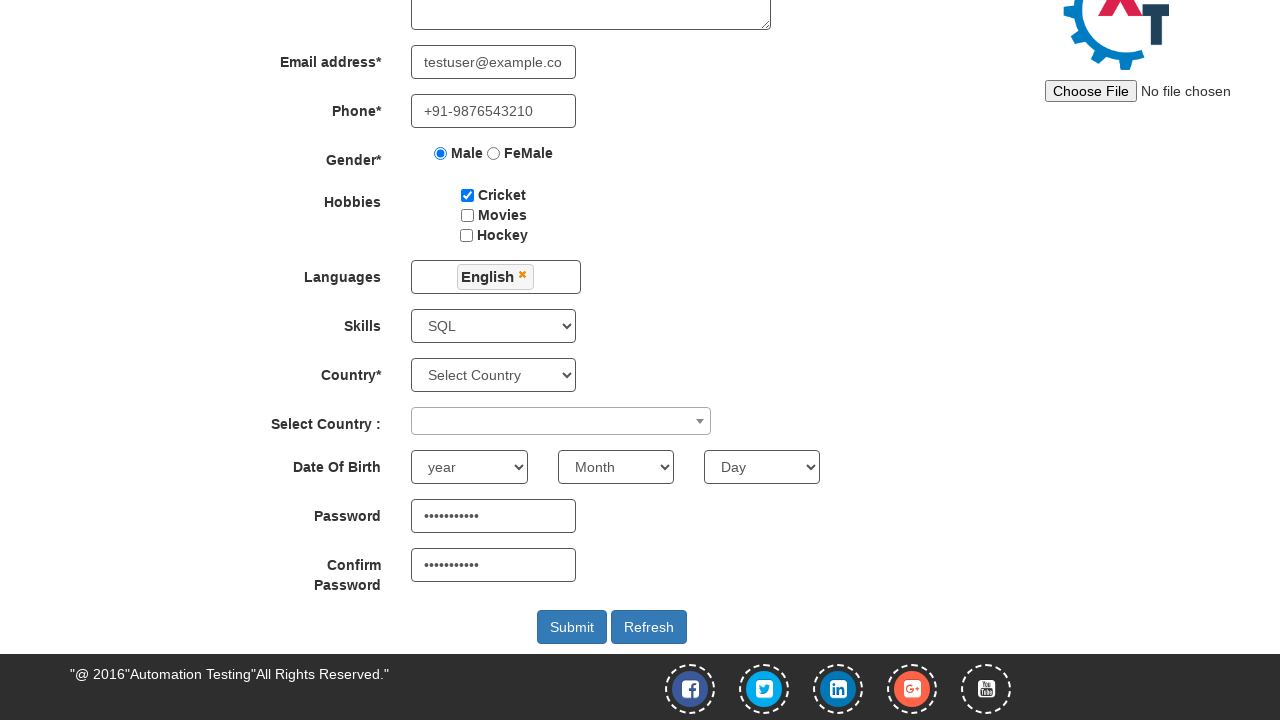

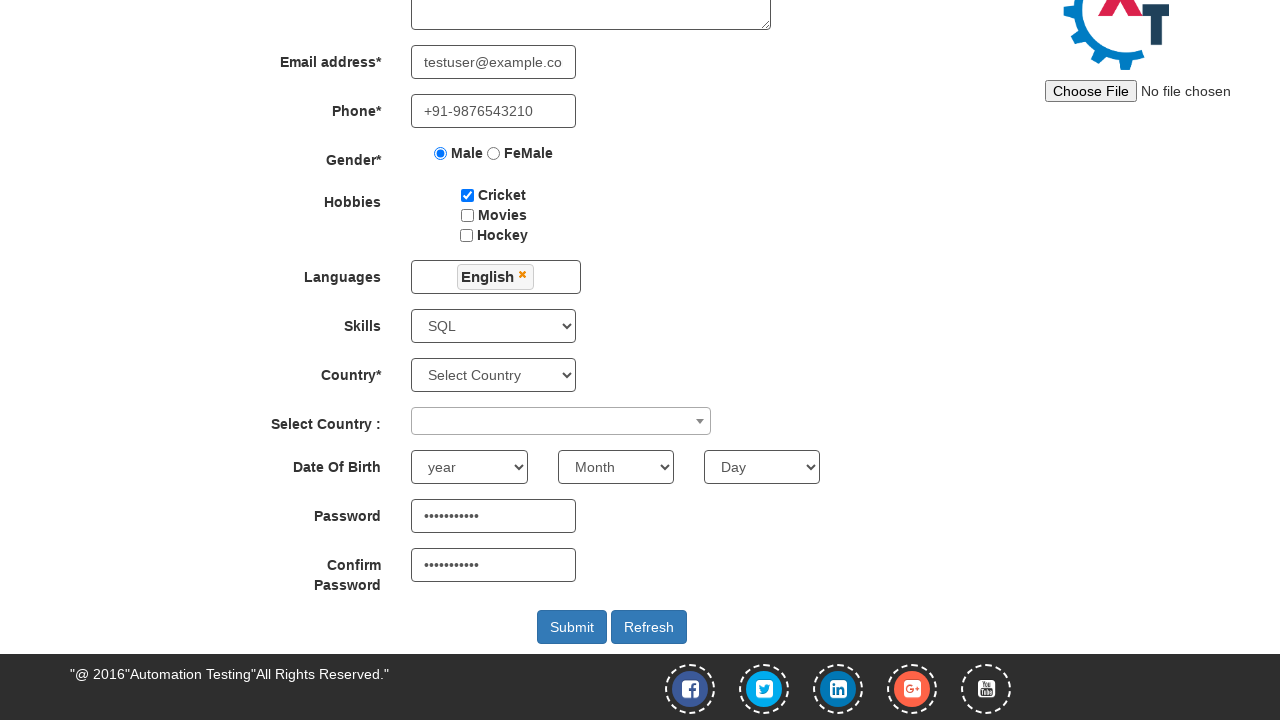